Tests the search functionality on python.org by entering "pycon" in the search box and submitting the search to verify results are returned.

Starting URL: http://www.python.org

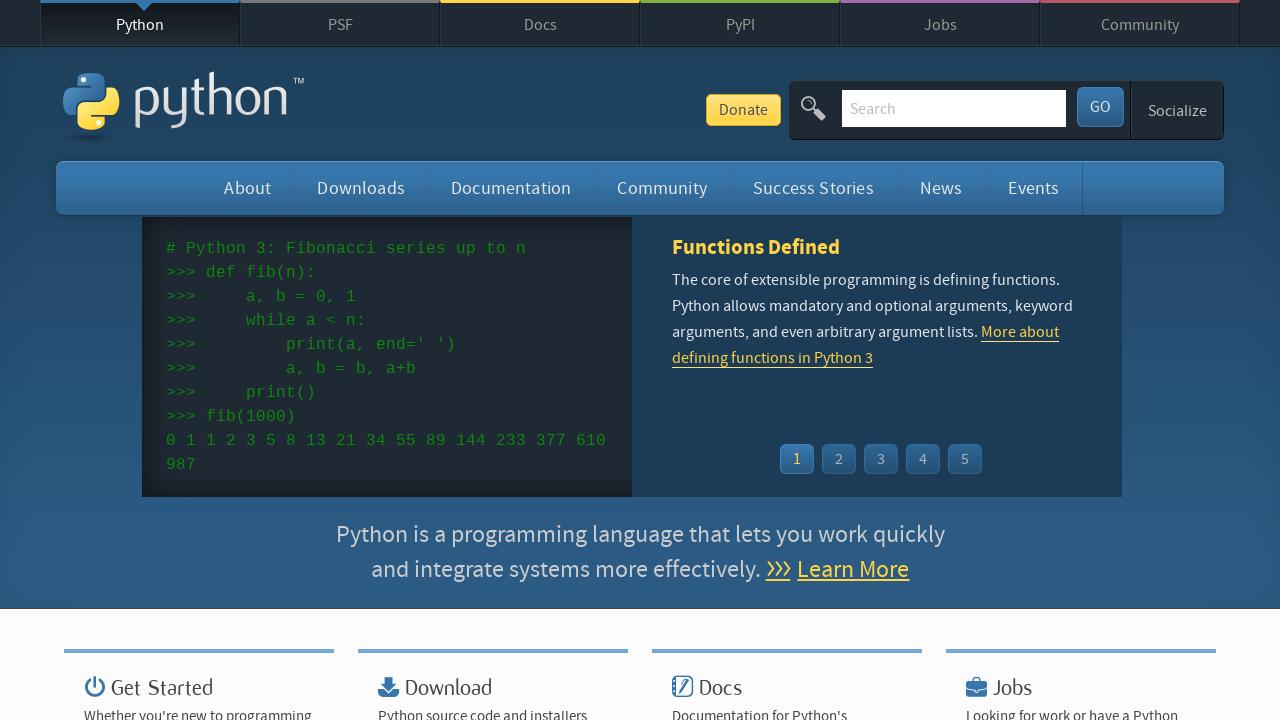

Filled search box with 'pycon' on input[name='q']
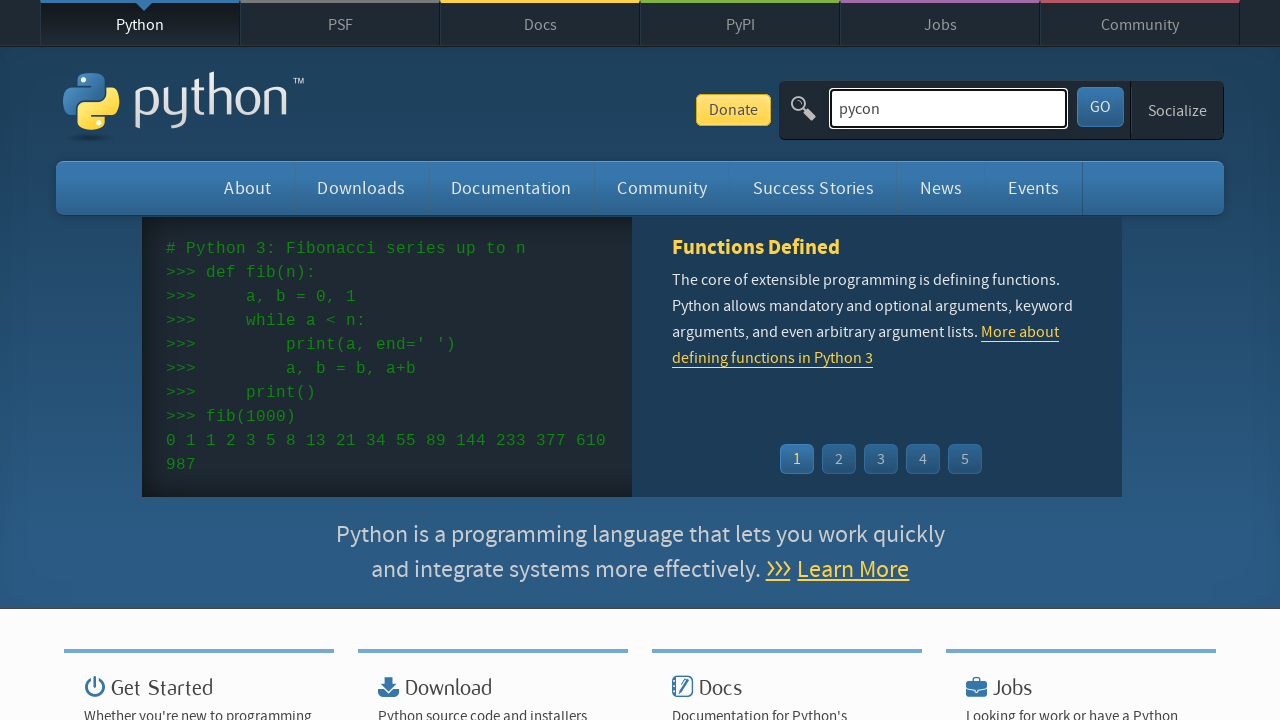

Pressed Enter to submit search for 'pycon' on input[name='q']
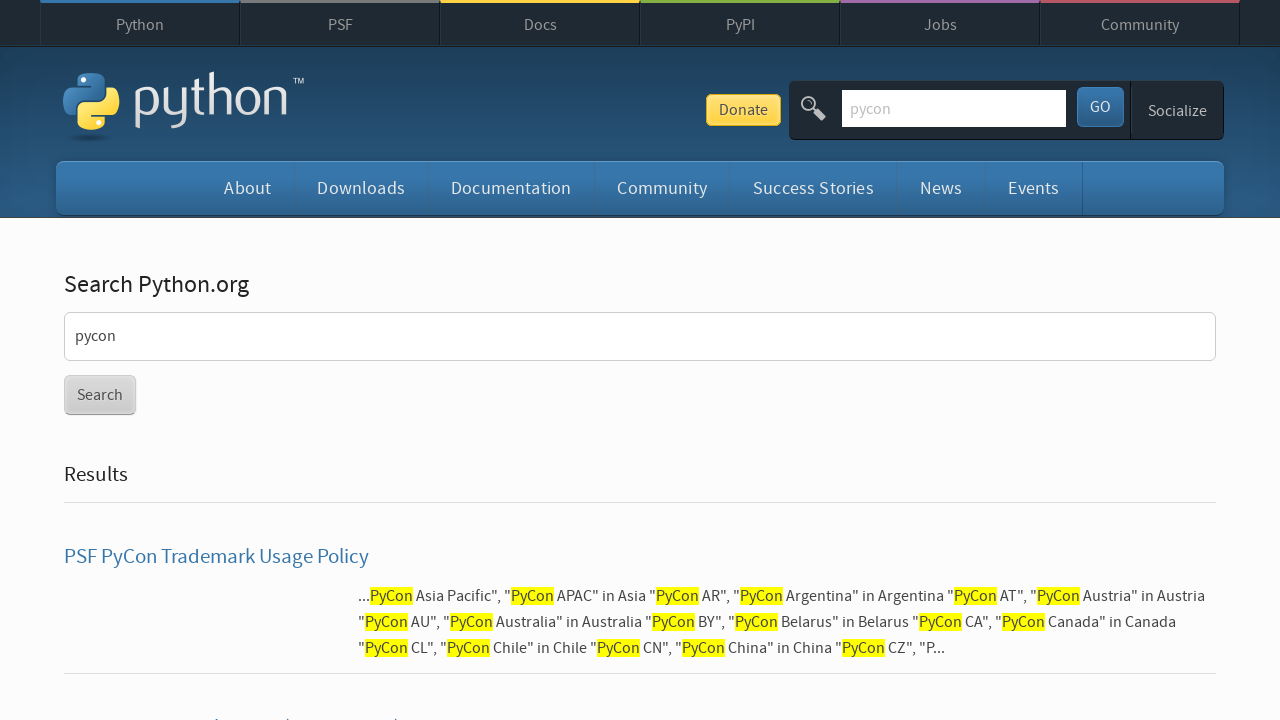

Search results page loaded (networkidle)
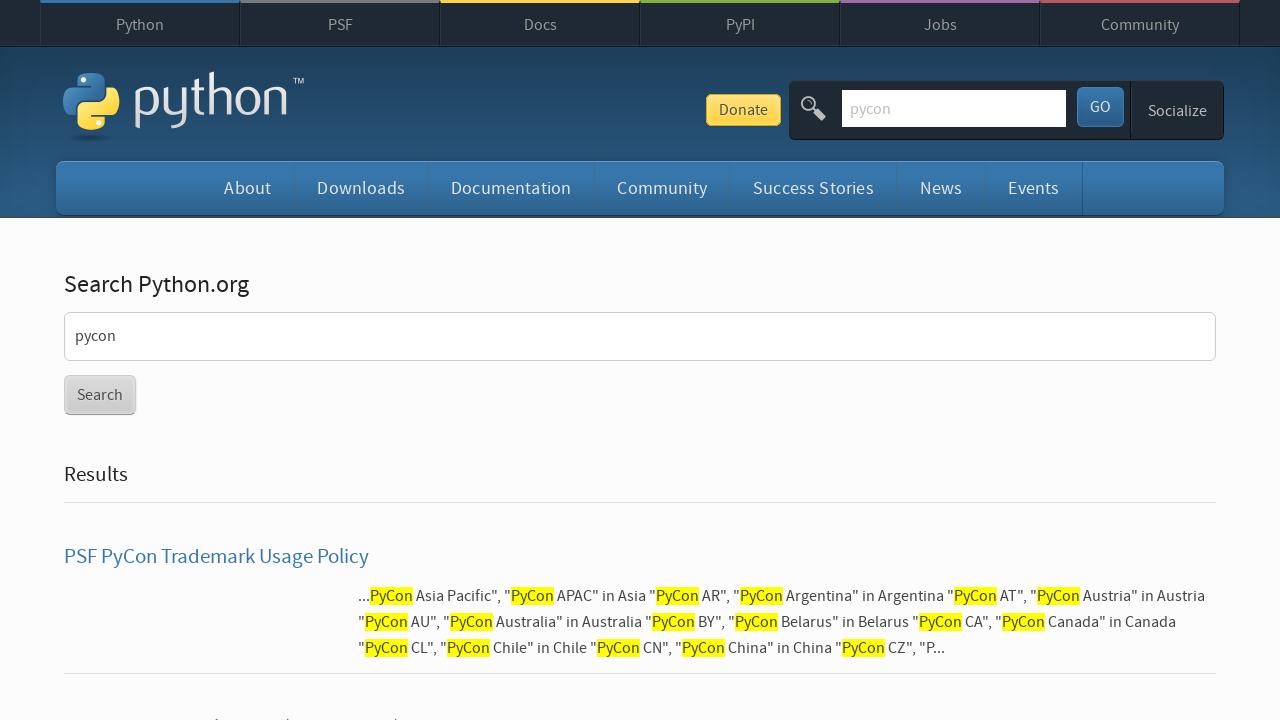

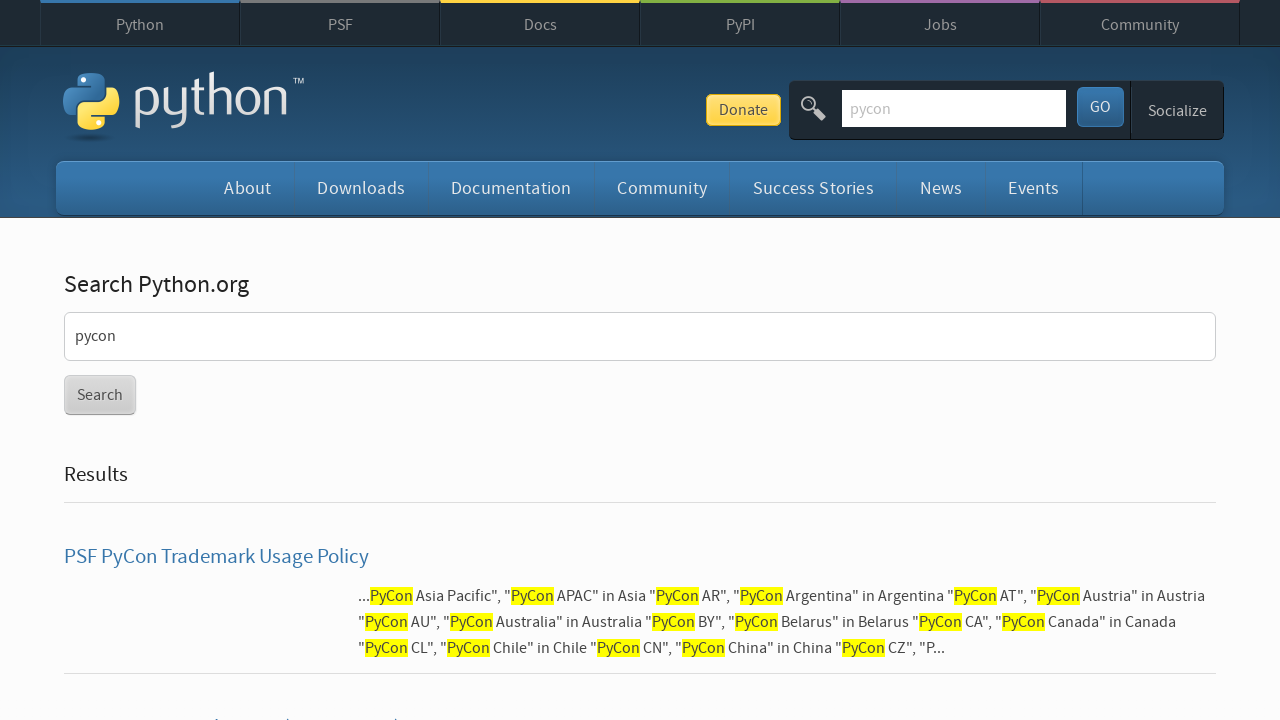